Navigates to the Channelling page by clicking on the Channelling menu item

Starting URL: http://www.royalhospitals.com/

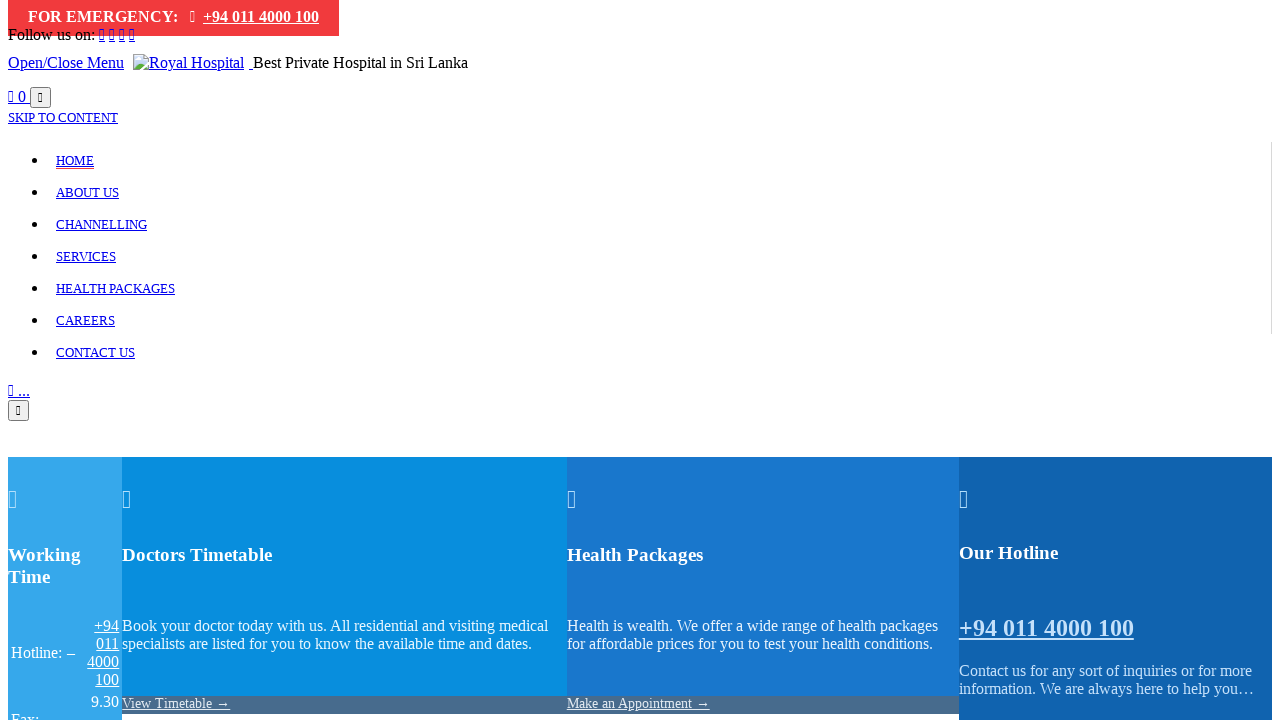

Navigated to Royal Hospitals homepage
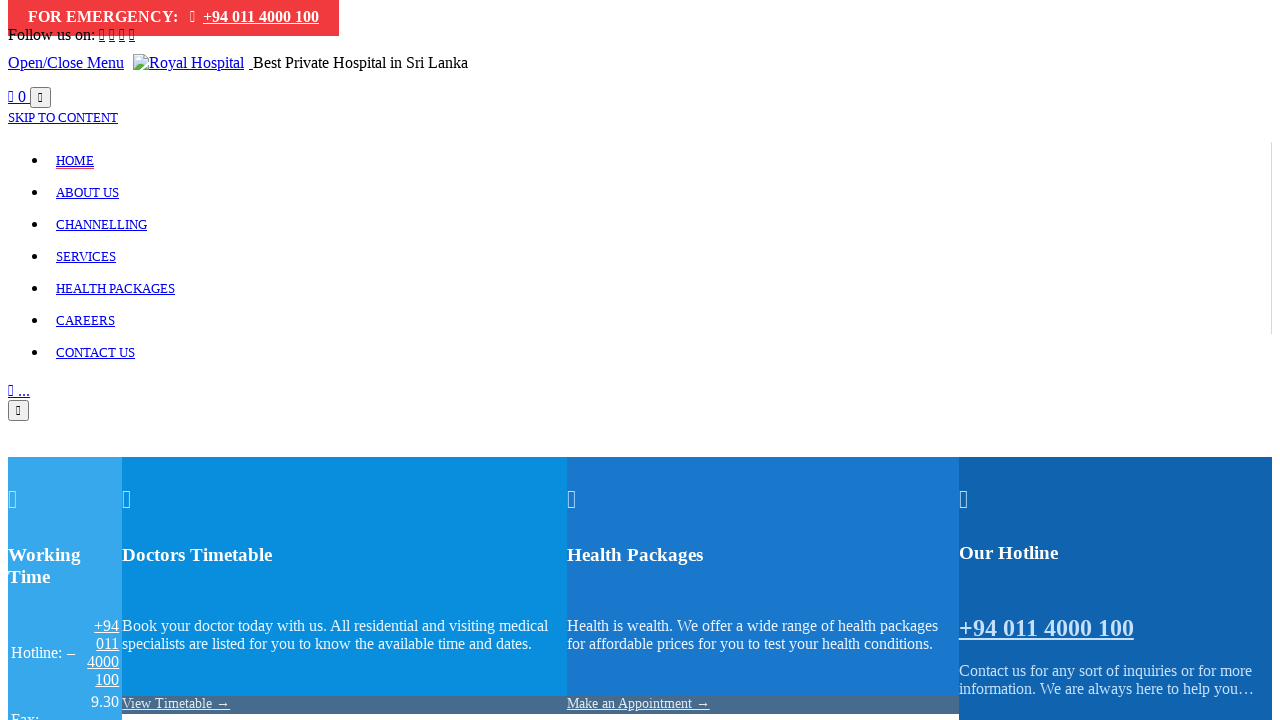

Clicked on Channelling menu item to navigate to Channelling page at (102, 224) on #menu-item-11872 > a
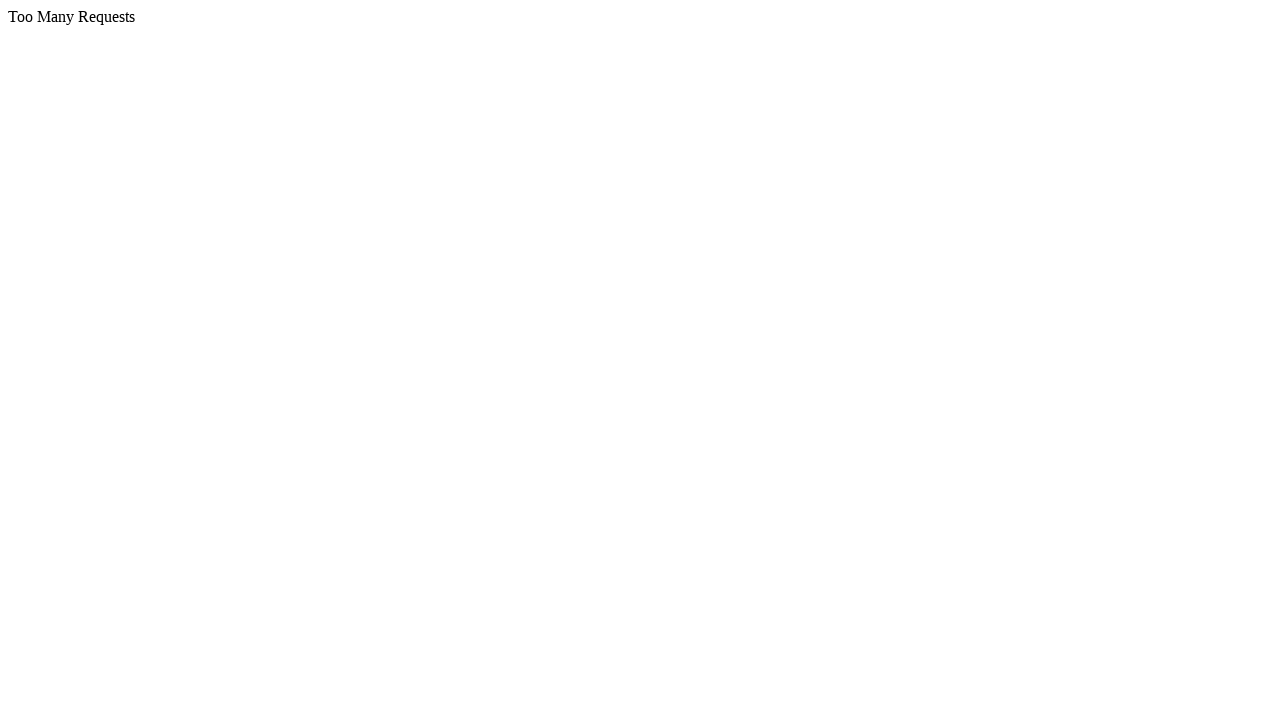

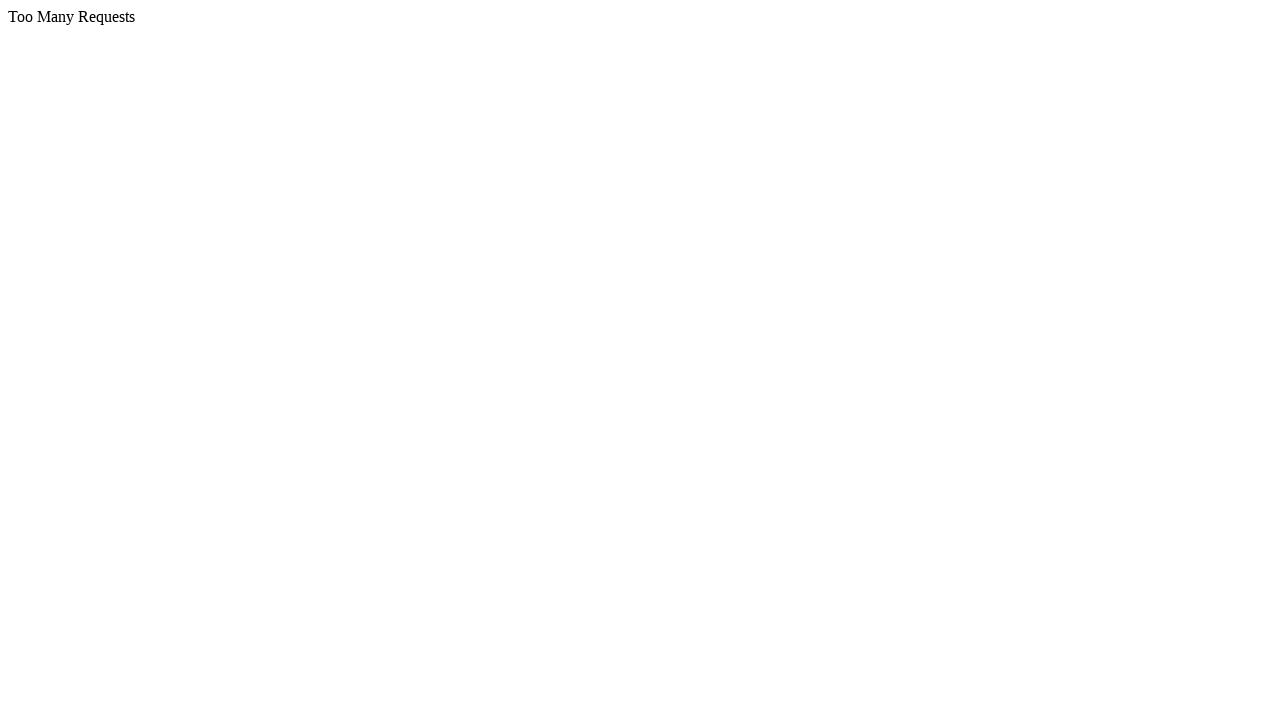